Tests keyboard shortcuts functionality by entering text in the first input field, using Ctrl+A to select all, Ctrl+C to copy, Tab to move to the second field, and Ctrl+V to paste the text

Starting URL: https://text-compare.com/

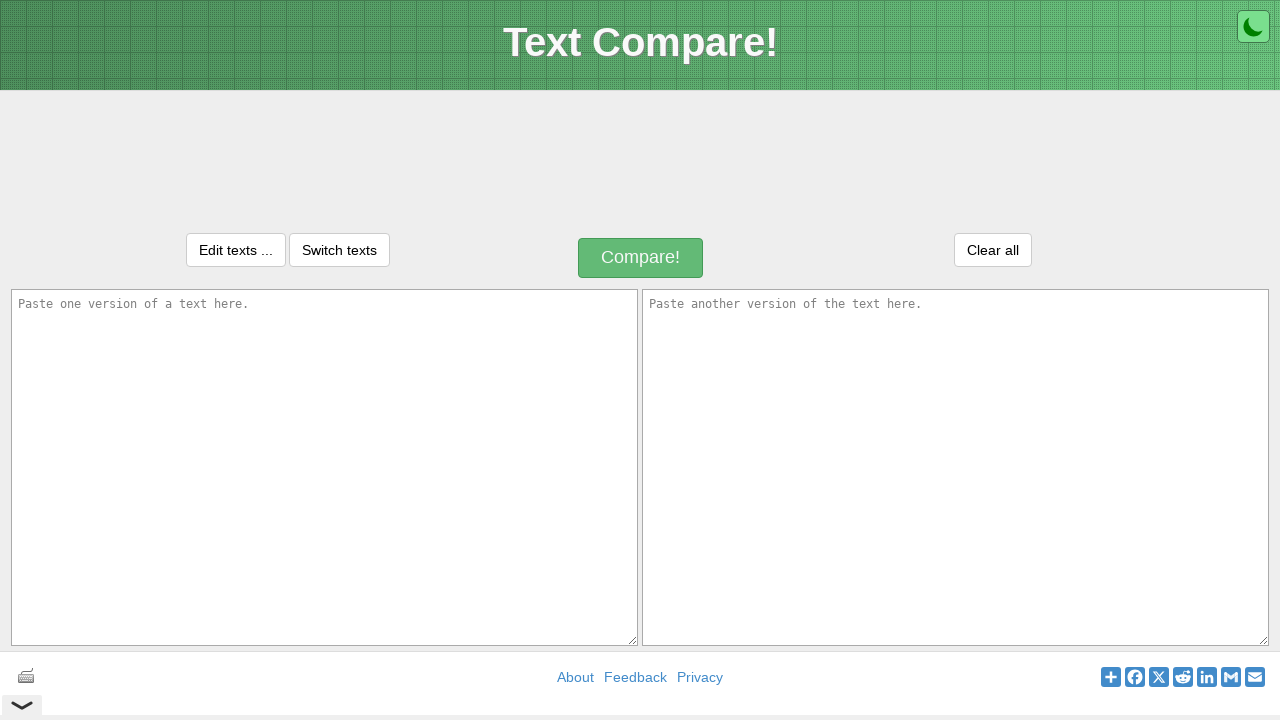

Entered text 'WelCome Automation Selenium Testing' in the first input field on #inputText1
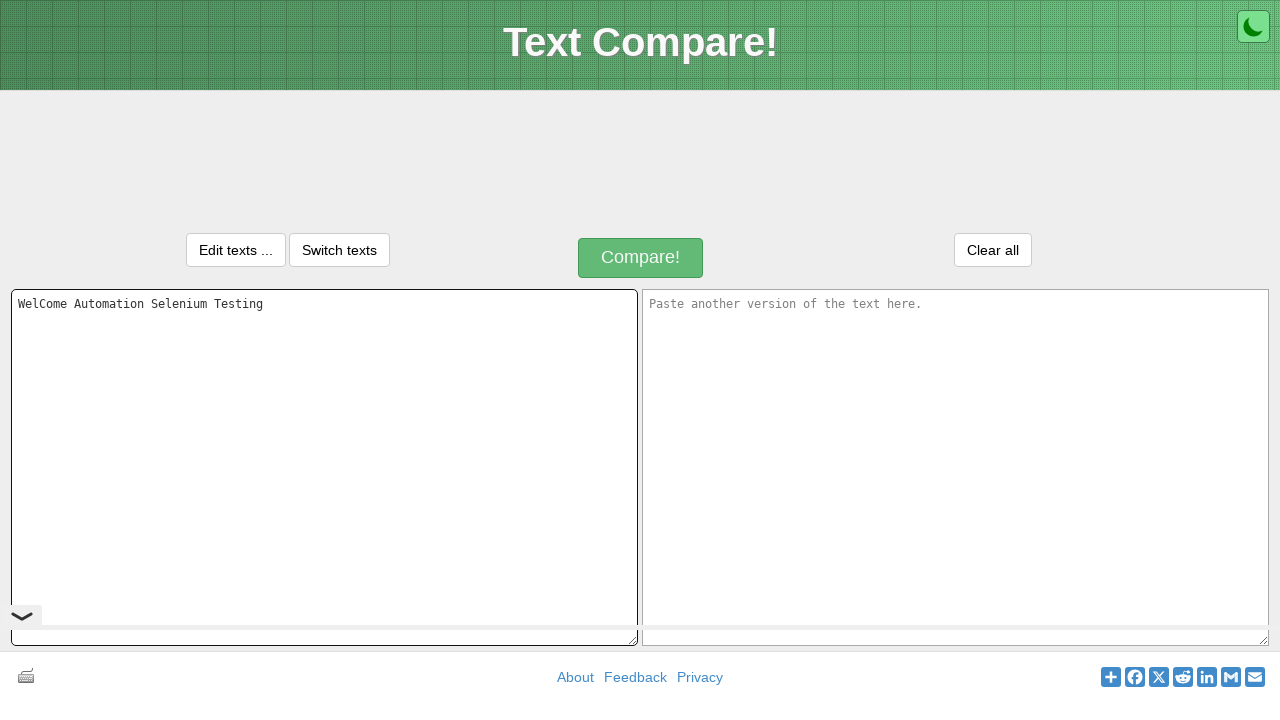

Pressed Ctrl+A to select all text in the first input field
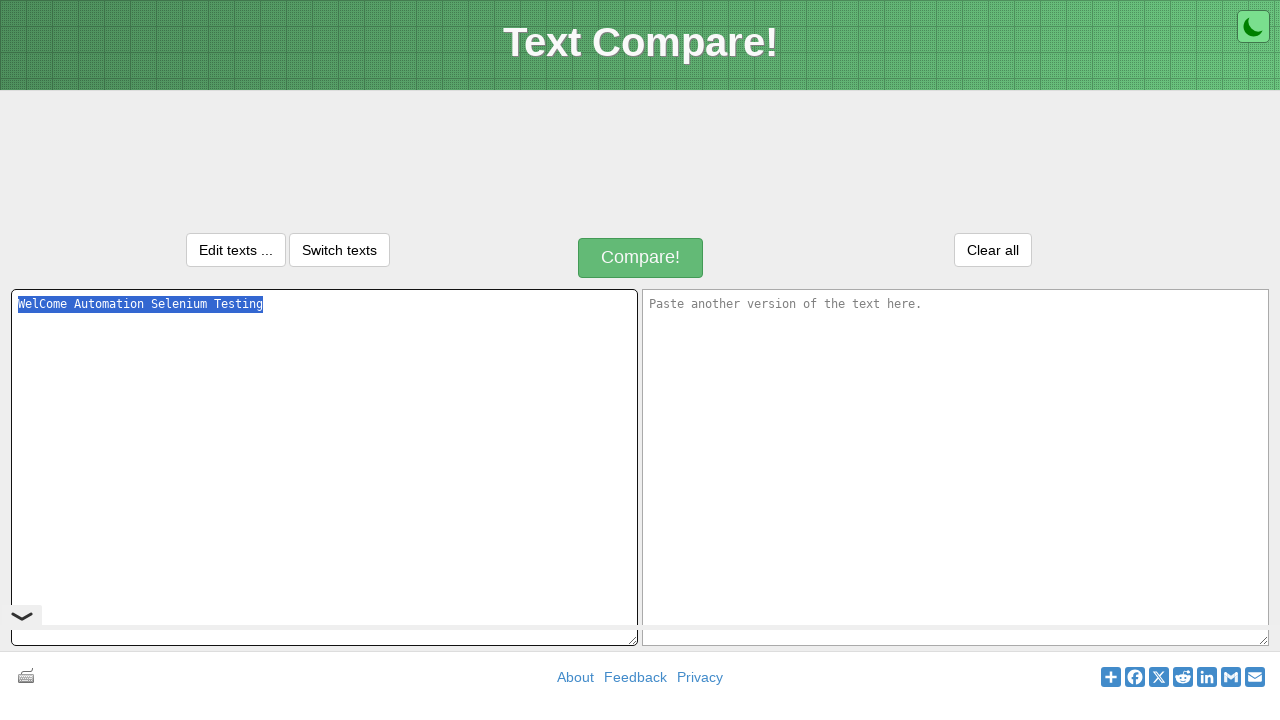

Pressed Ctrl+C to copy the selected text
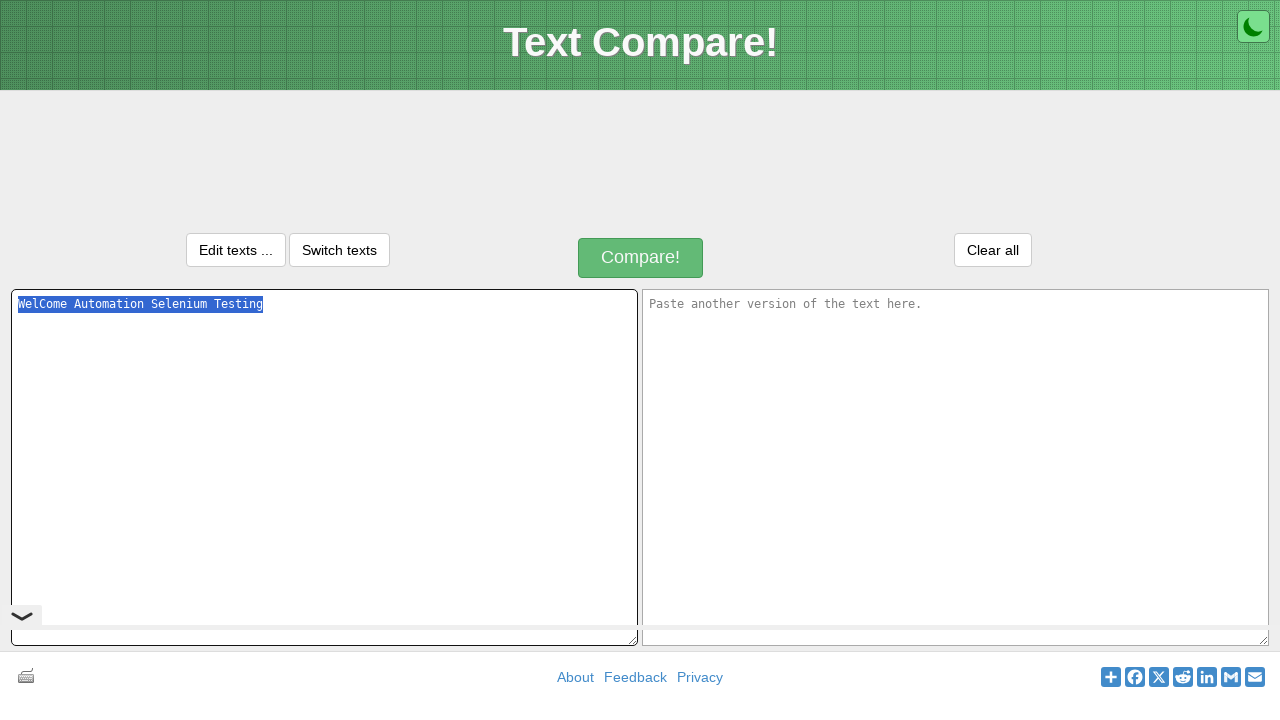

Pressed Tab to move focus to the second input field
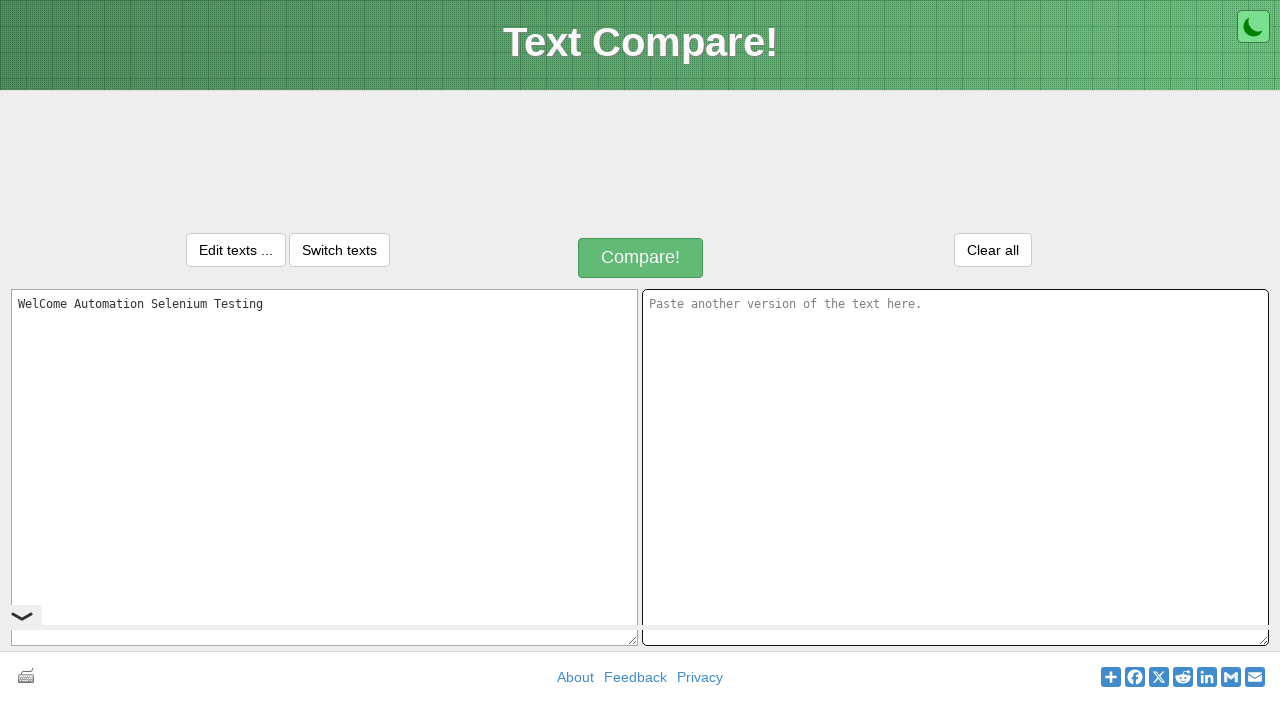

Pressed Ctrl+V to paste the copied text into the second input field
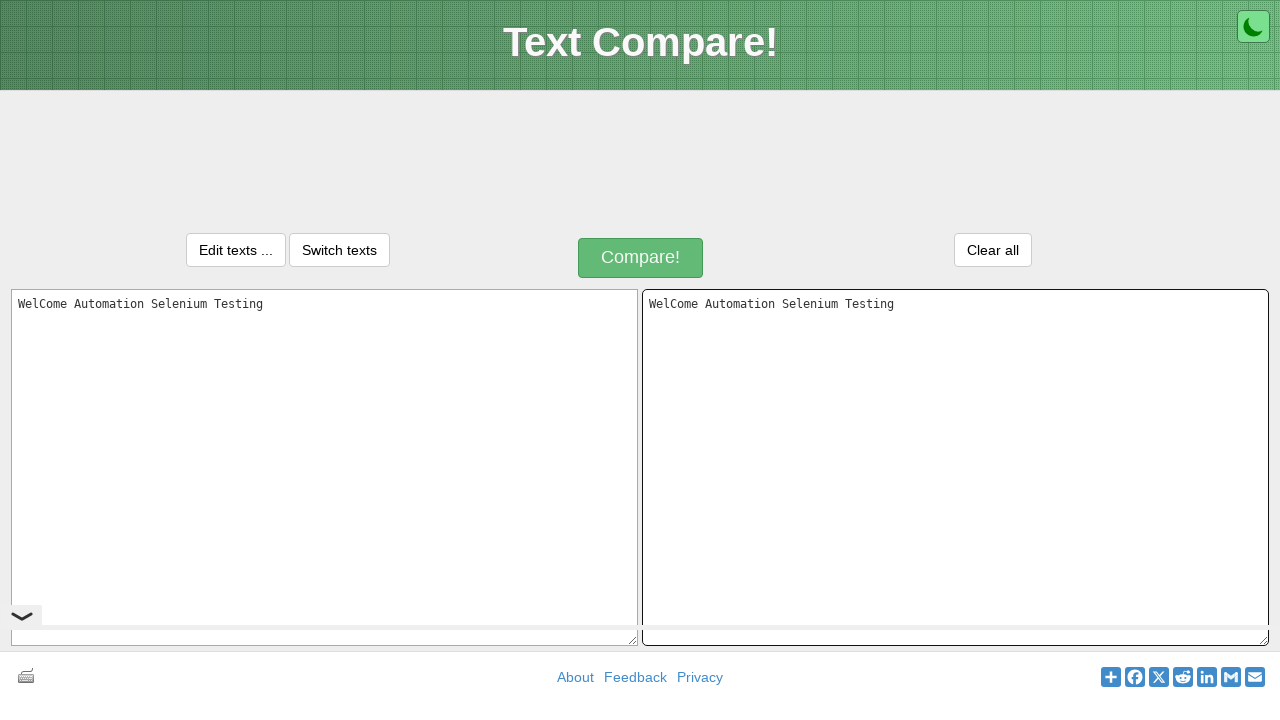

Retrieved the value from the first input field
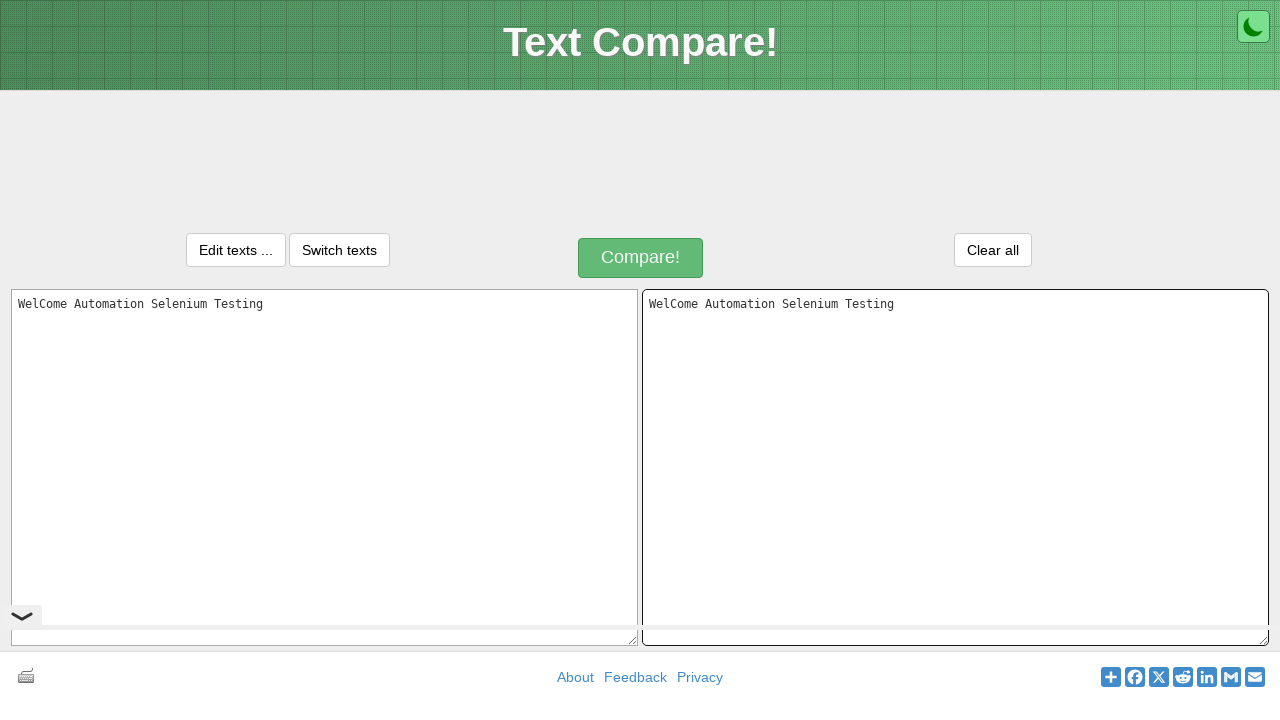

Retrieved the value from the second input field
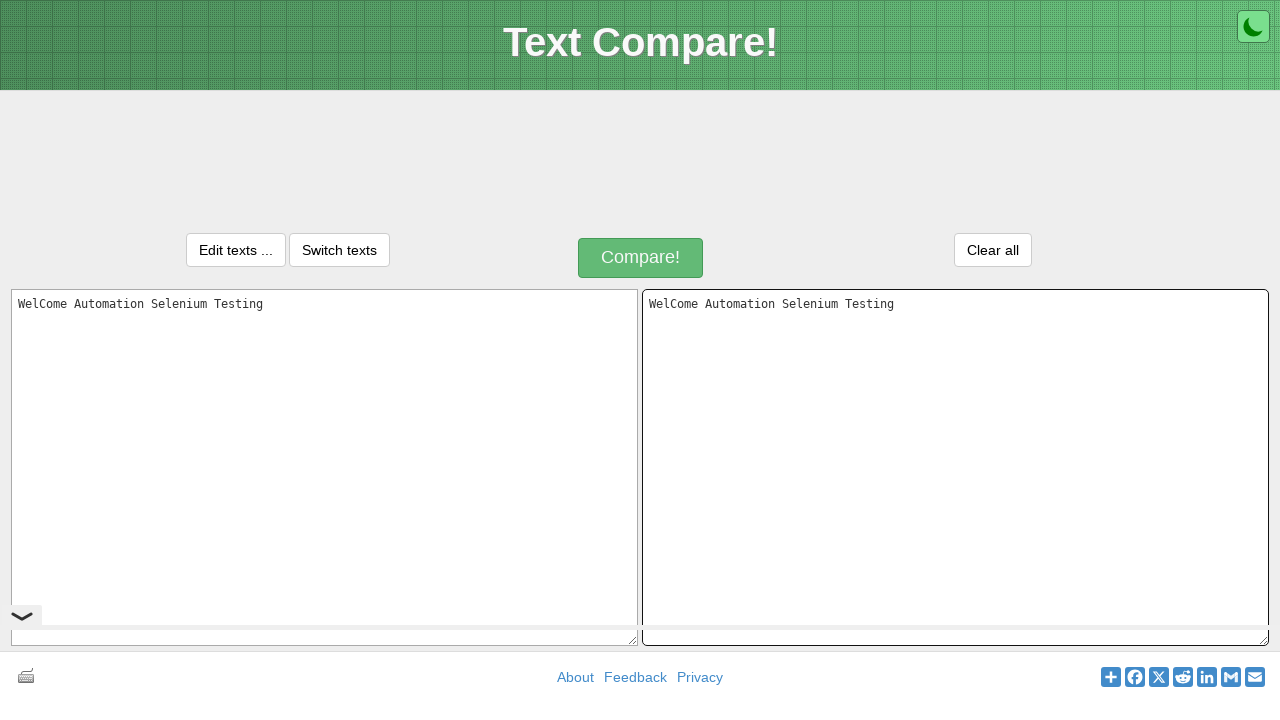

Verified that both input fields contain the same text after copy-paste operation
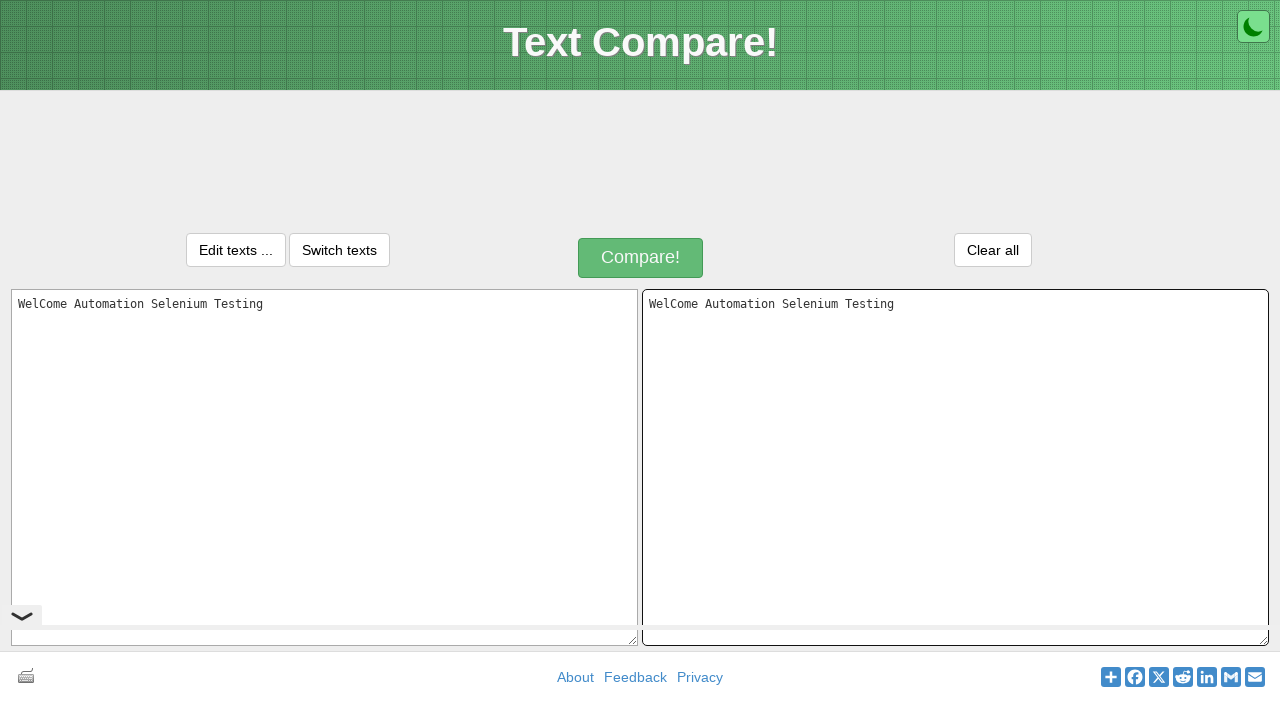

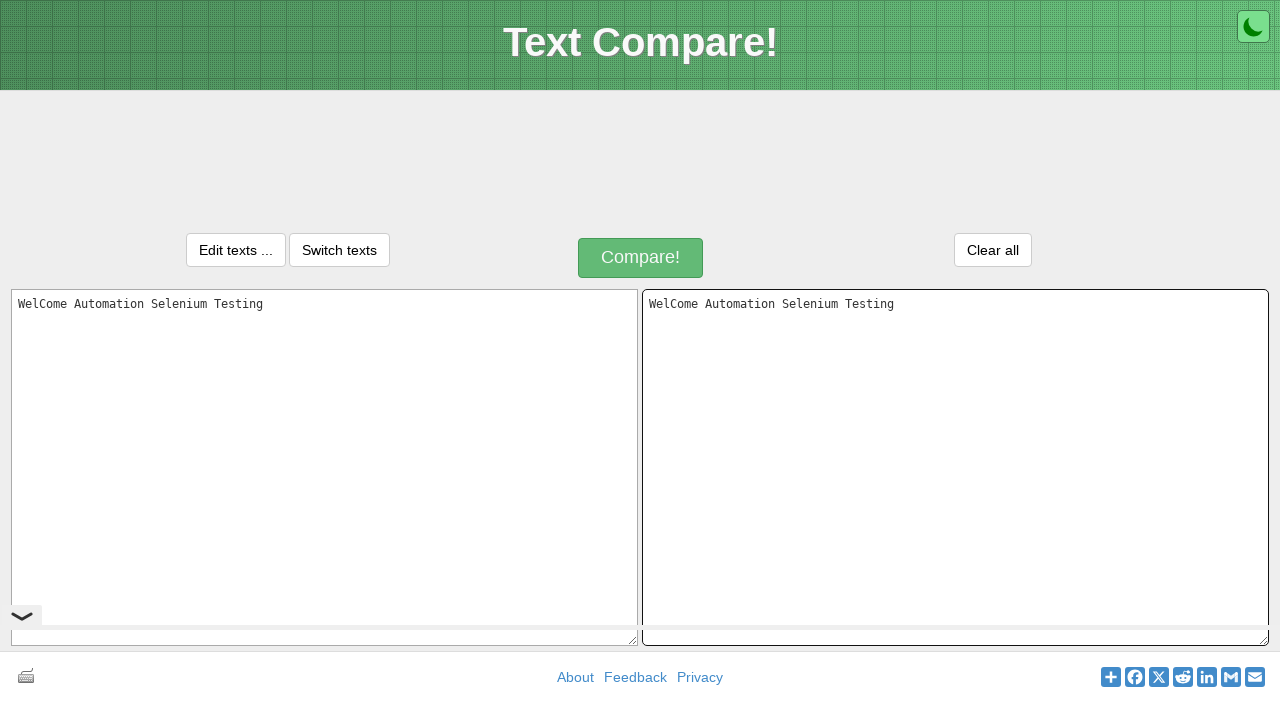